Tests dropdown selection functionality by selecting options using different methods: by visible text, by index, and by value attribute

Starting URL: https://rahulshettyacademy.com/AutomationPractice/

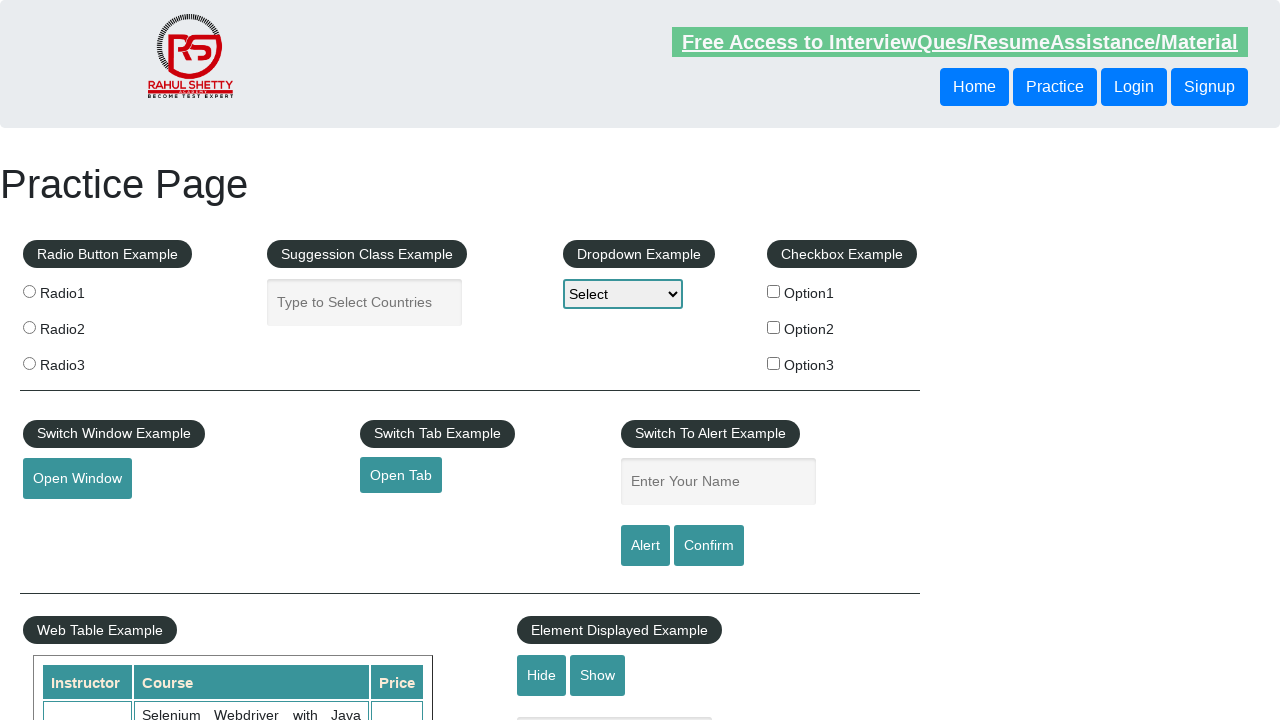

Waited for dropdown to be visible
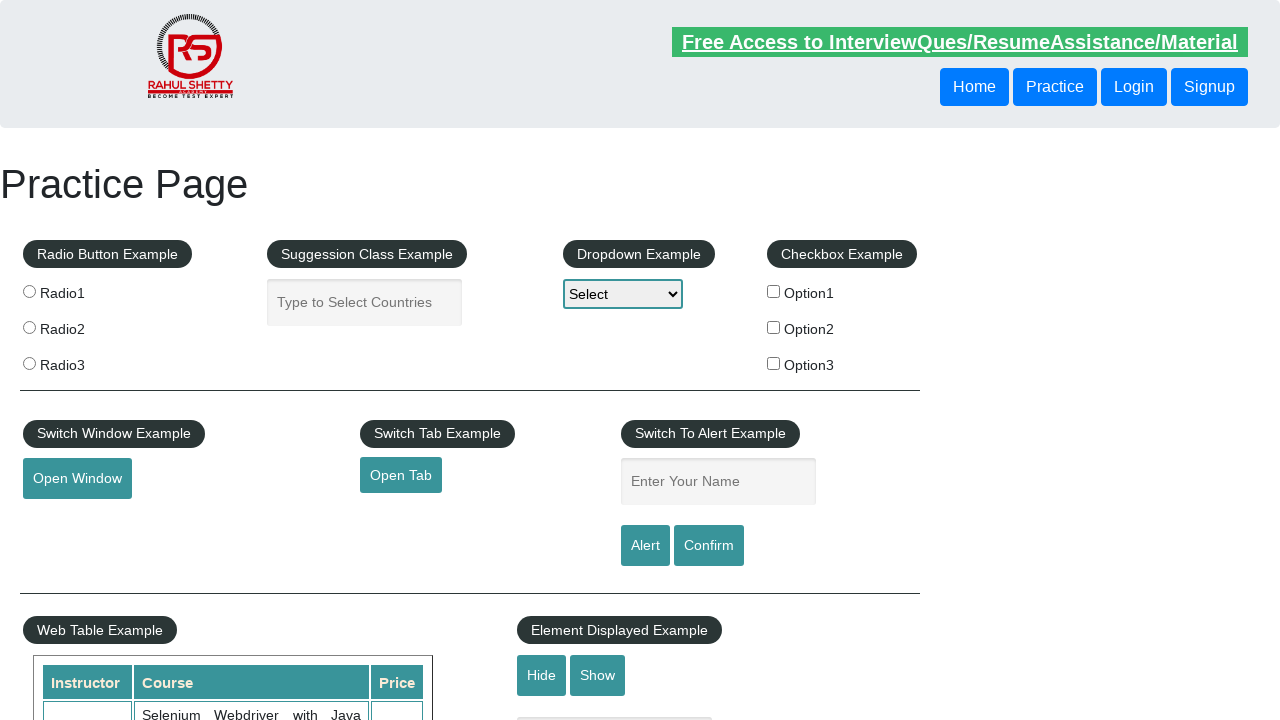

Selected 'Option2' from dropdown by visible text on #dropdown-class-example
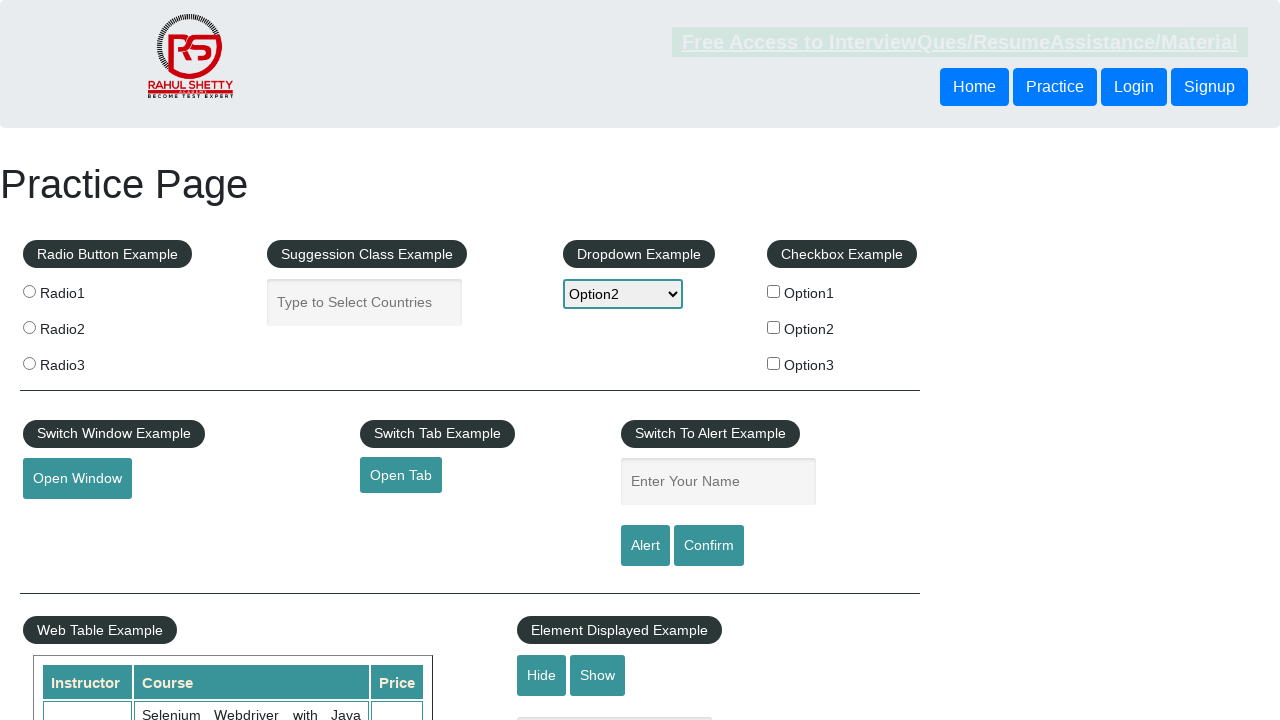

Selected dropdown option at index 1 (Option1) on #dropdown-class-example
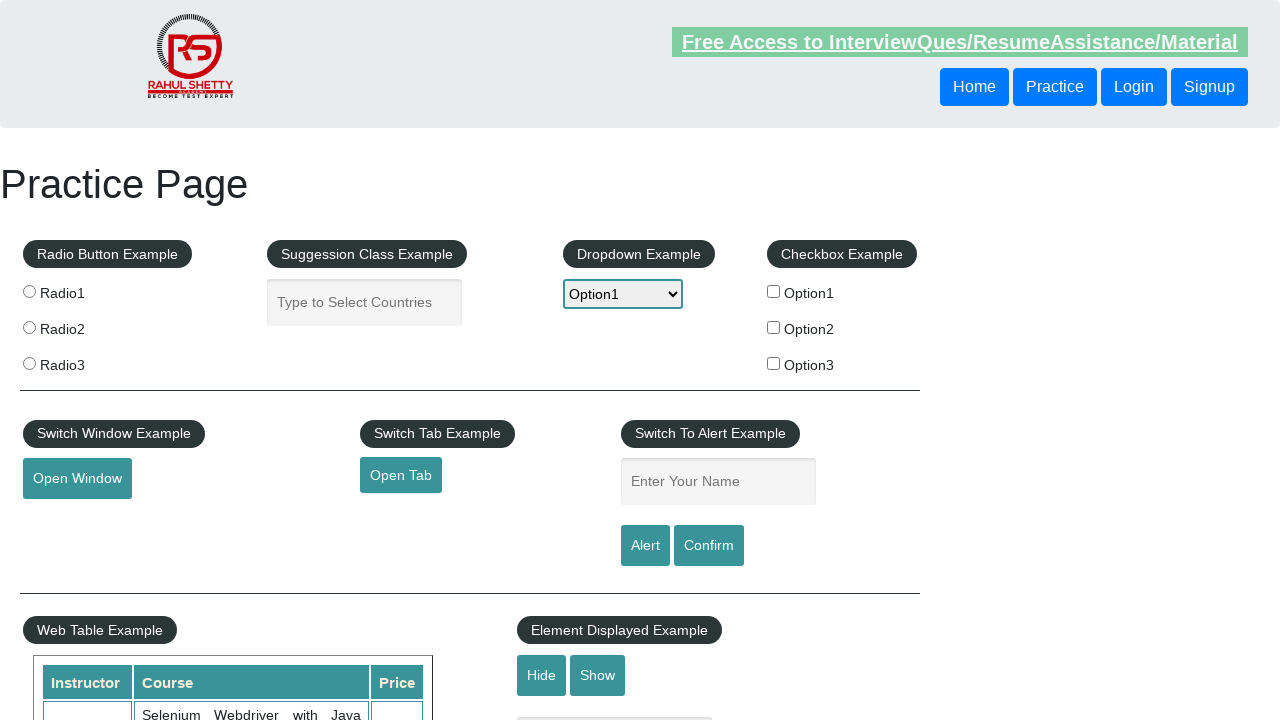

Selected dropdown option with value 'option3' on #dropdown-class-example
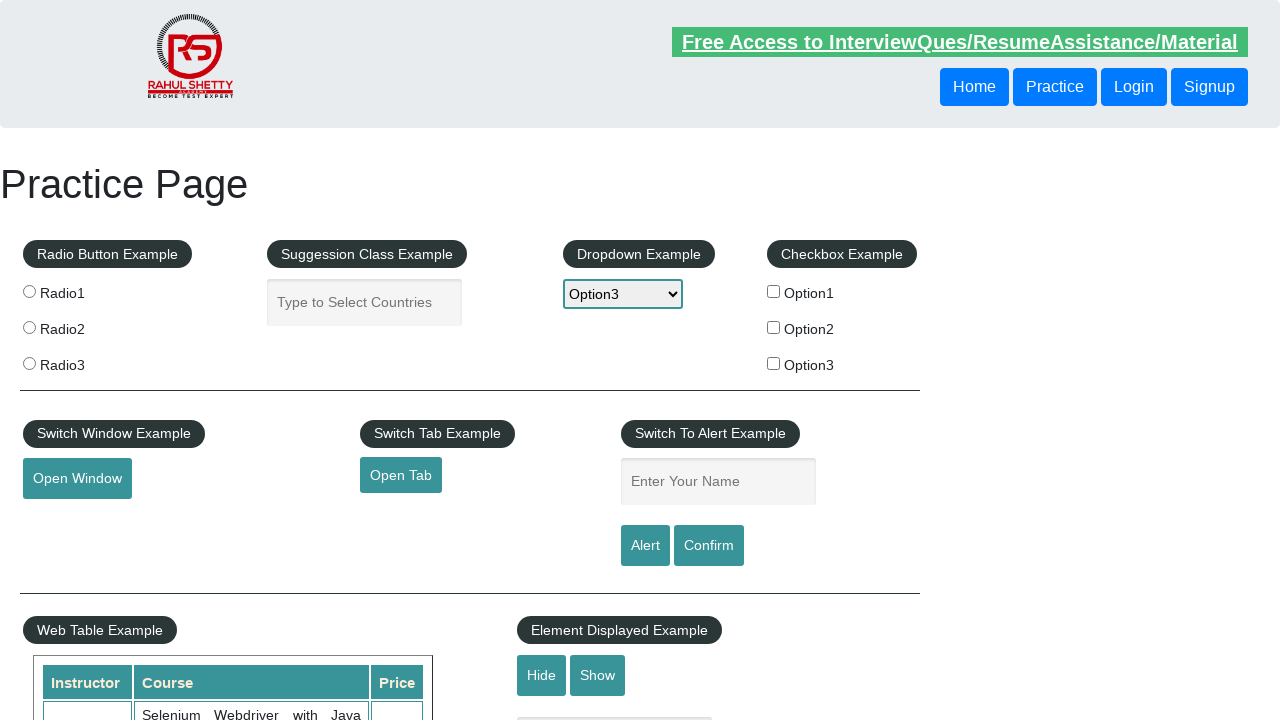

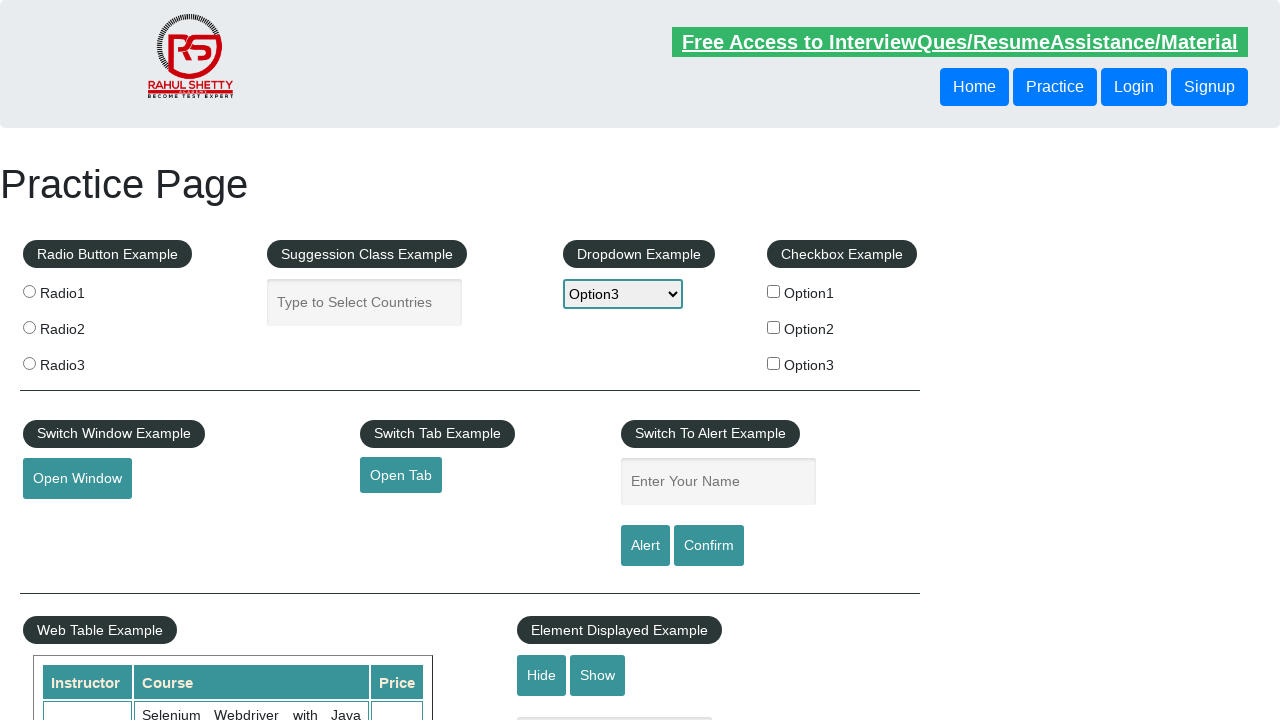